Navigates to the WebdriverIO website and retrieves the page title to verify the page loaded correctly.

Starting URL: https://webdriver.io

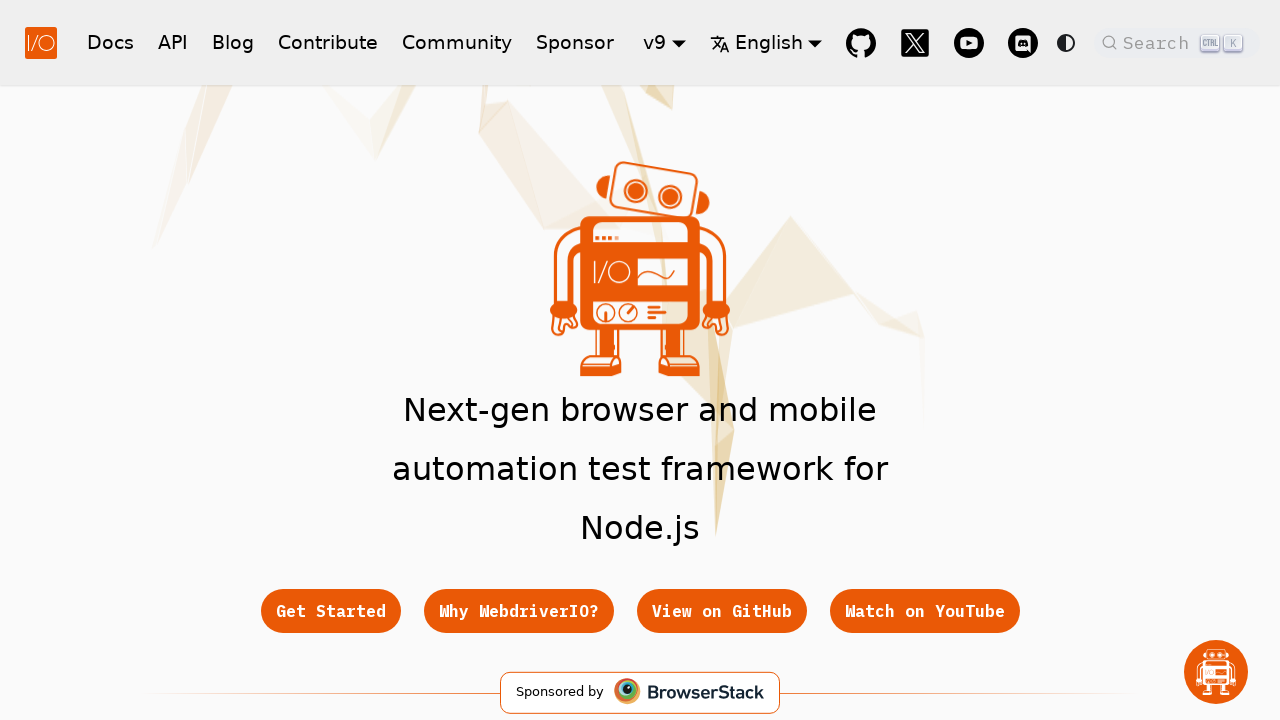

Waited for page to reach domcontentloaded state
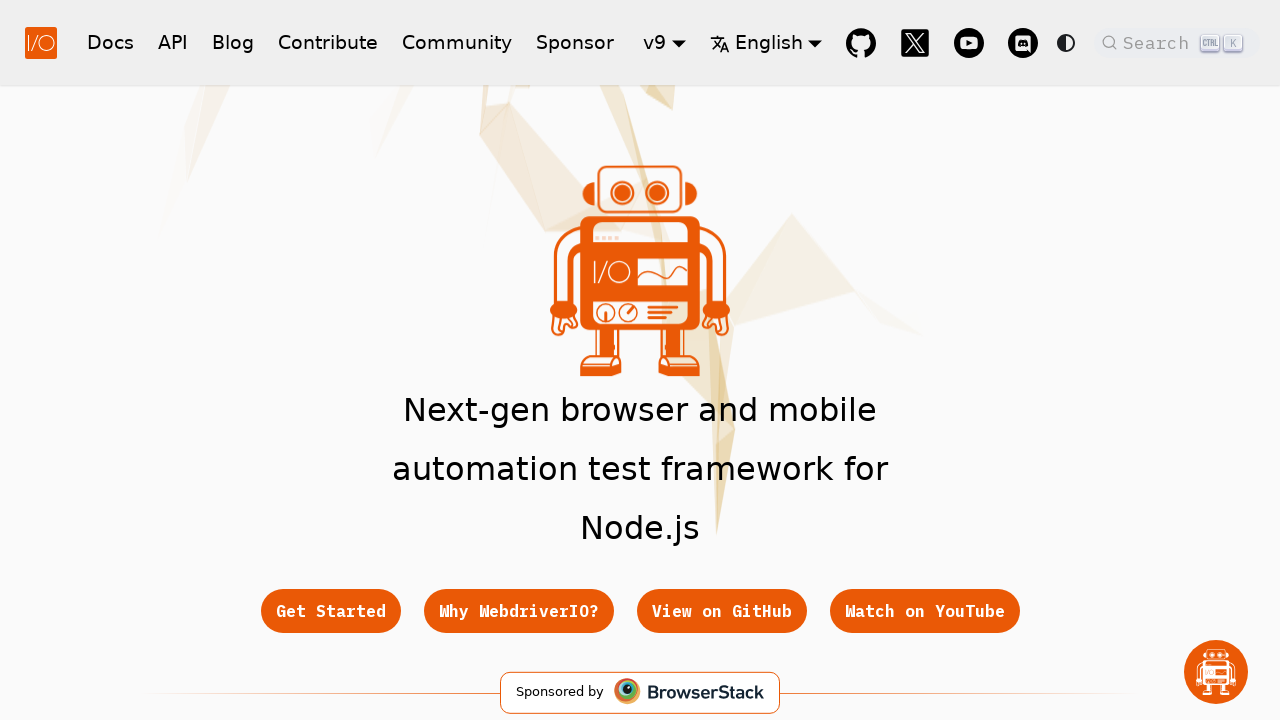

Retrieved page title
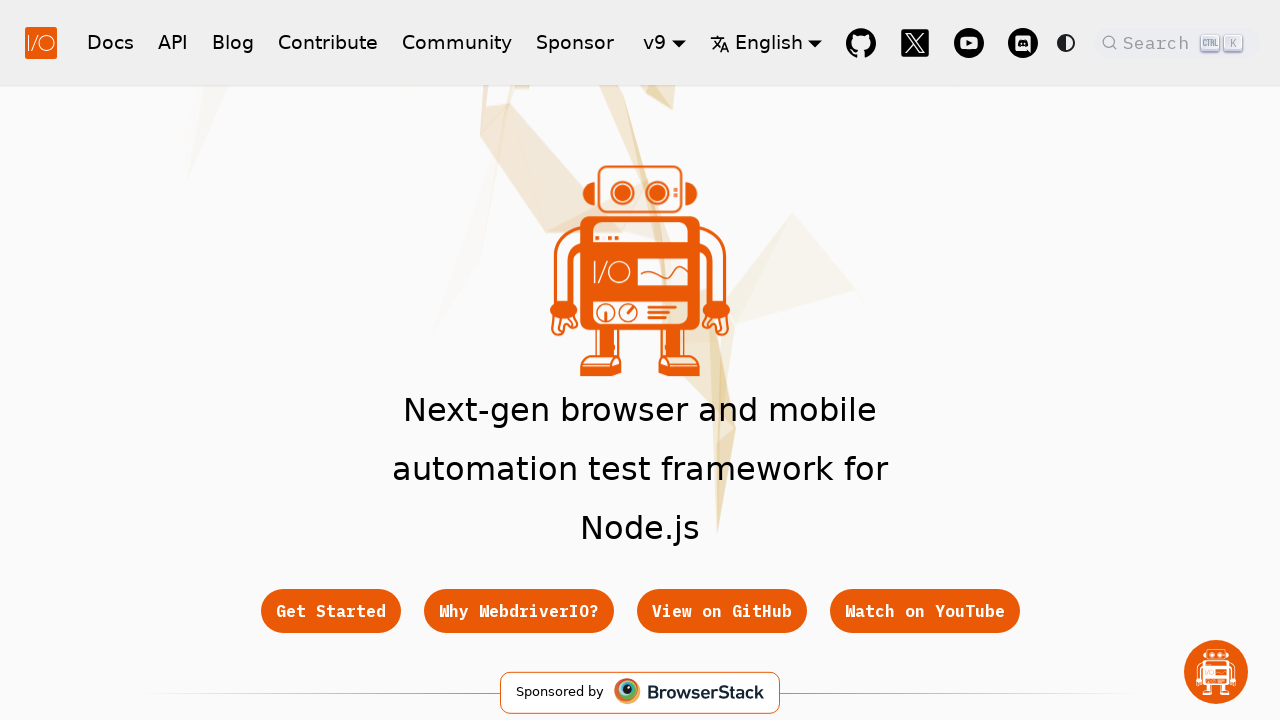

Asserted that page title is not empty
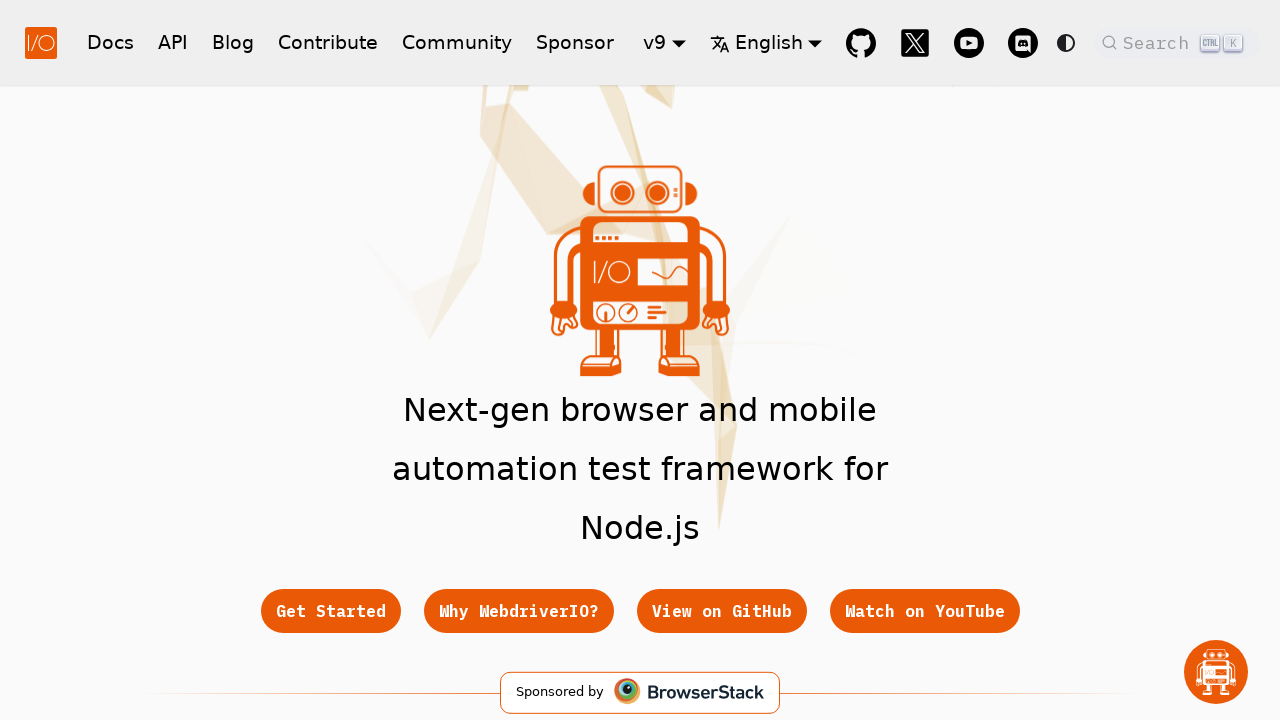

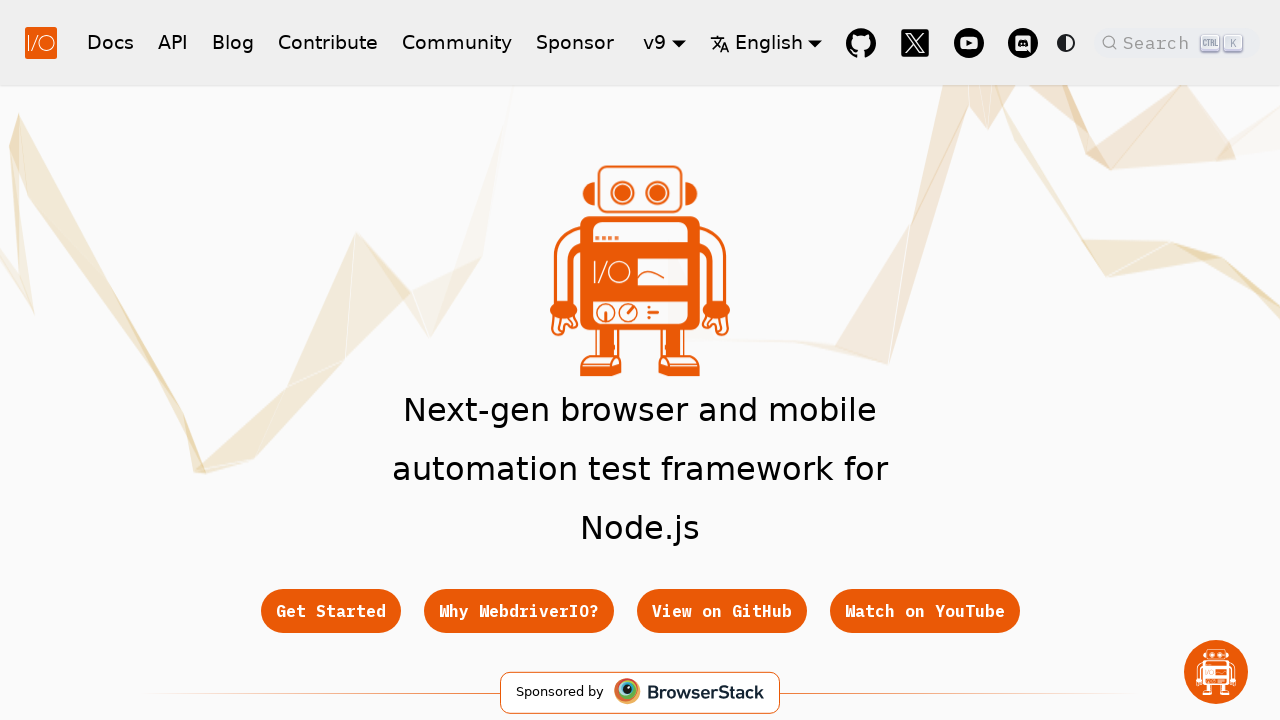